Tests that entered text is trimmed when editing a todo item

Starting URL: https://demo.playwright.dev/todomvc

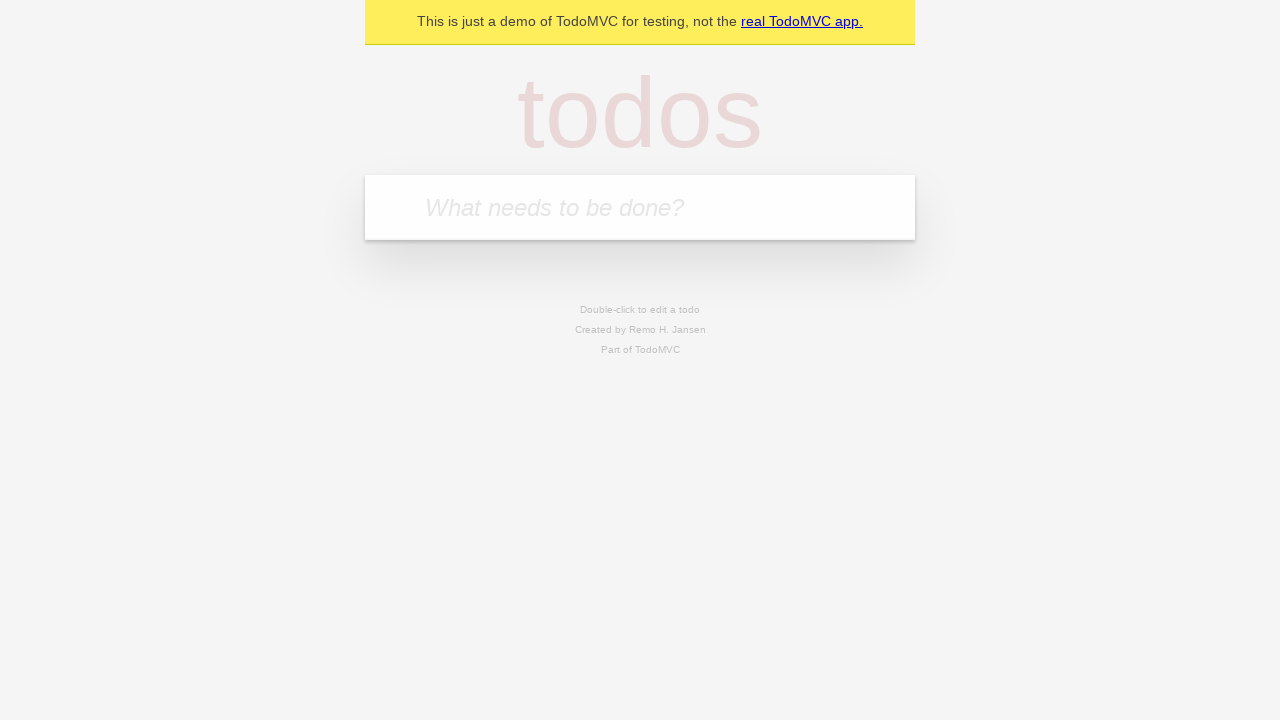

Filled todo input with 'buy some cheese' on internal:attr=[placeholder="What needs to be done?"i]
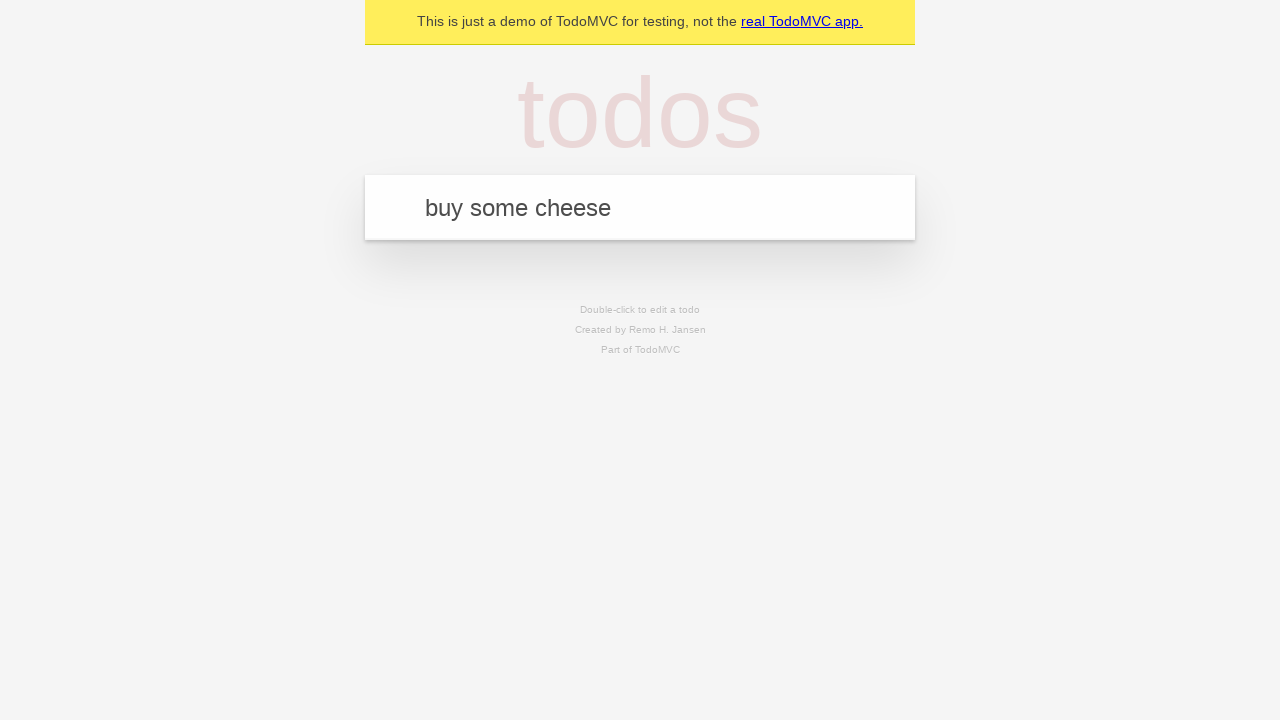

Pressed Enter to create todo 'buy some cheese' on internal:attr=[placeholder="What needs to be done?"i]
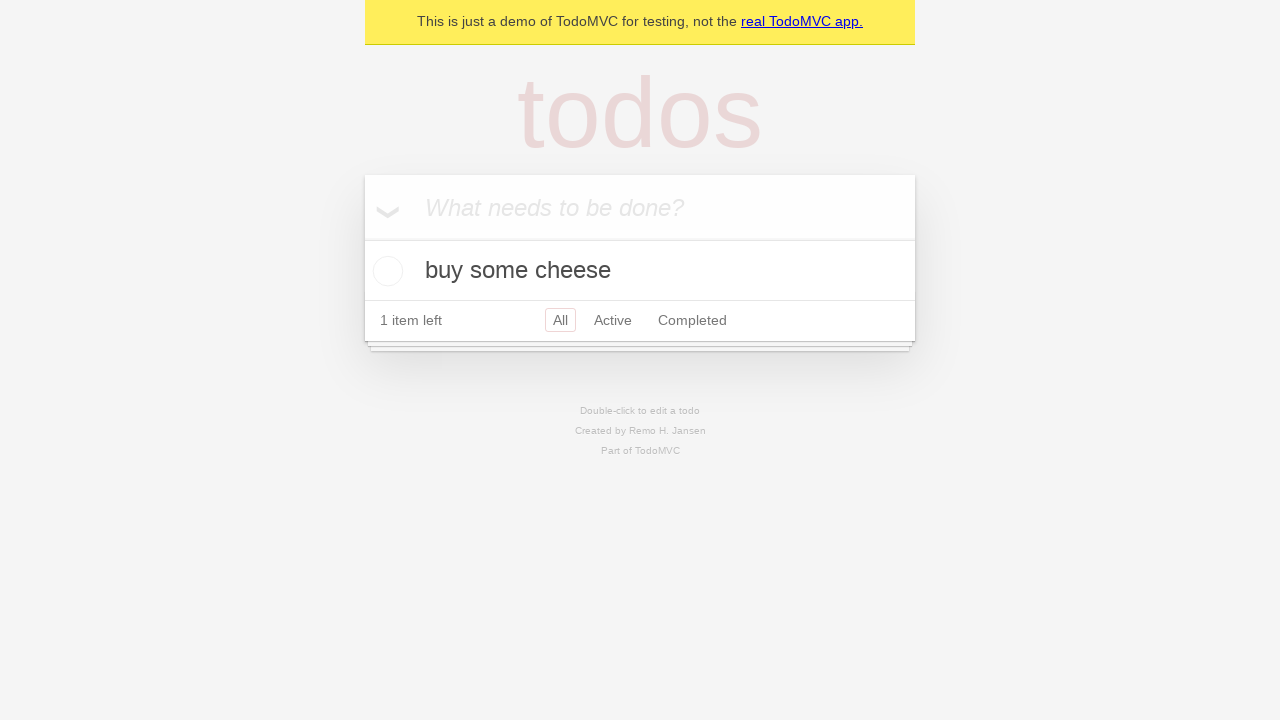

Filled todo input with 'feed the cat' on internal:attr=[placeholder="What needs to be done?"i]
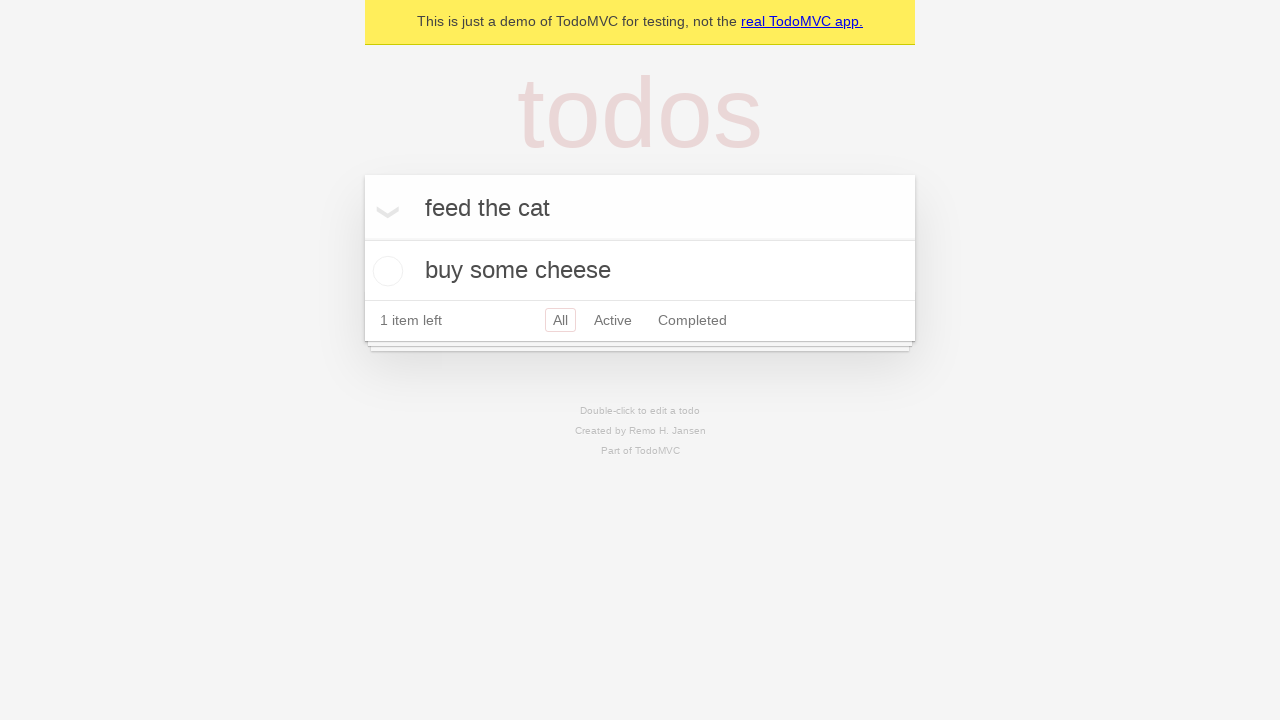

Pressed Enter to create todo 'feed the cat' on internal:attr=[placeholder="What needs to be done?"i]
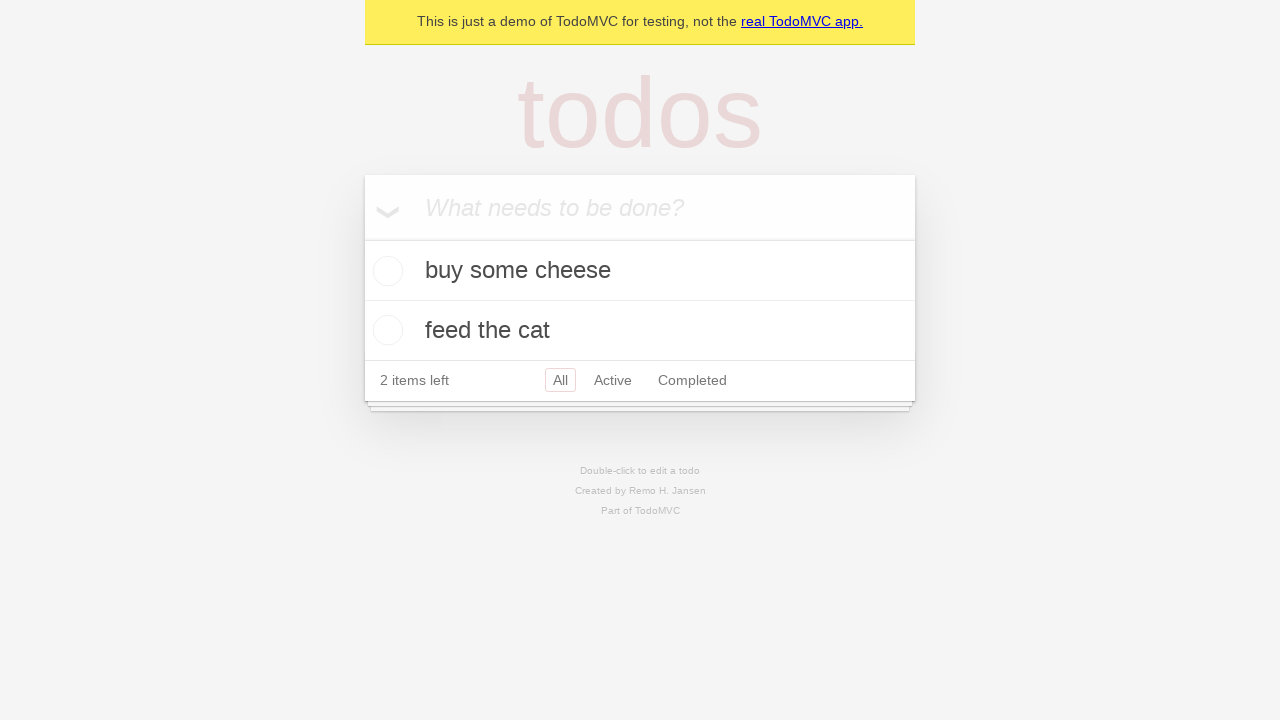

Filled todo input with 'book a doctors appointment' on internal:attr=[placeholder="What needs to be done?"i]
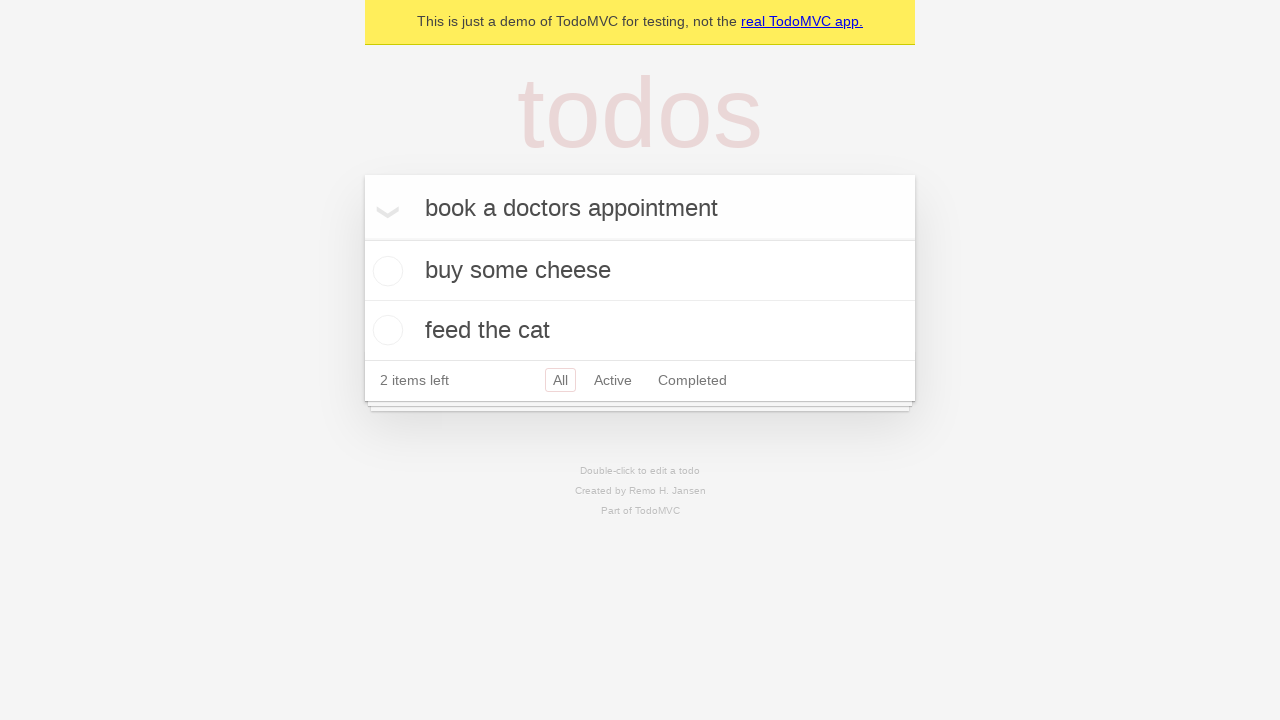

Pressed Enter to create todo 'book a doctors appointment' on internal:attr=[placeholder="What needs to be done?"i]
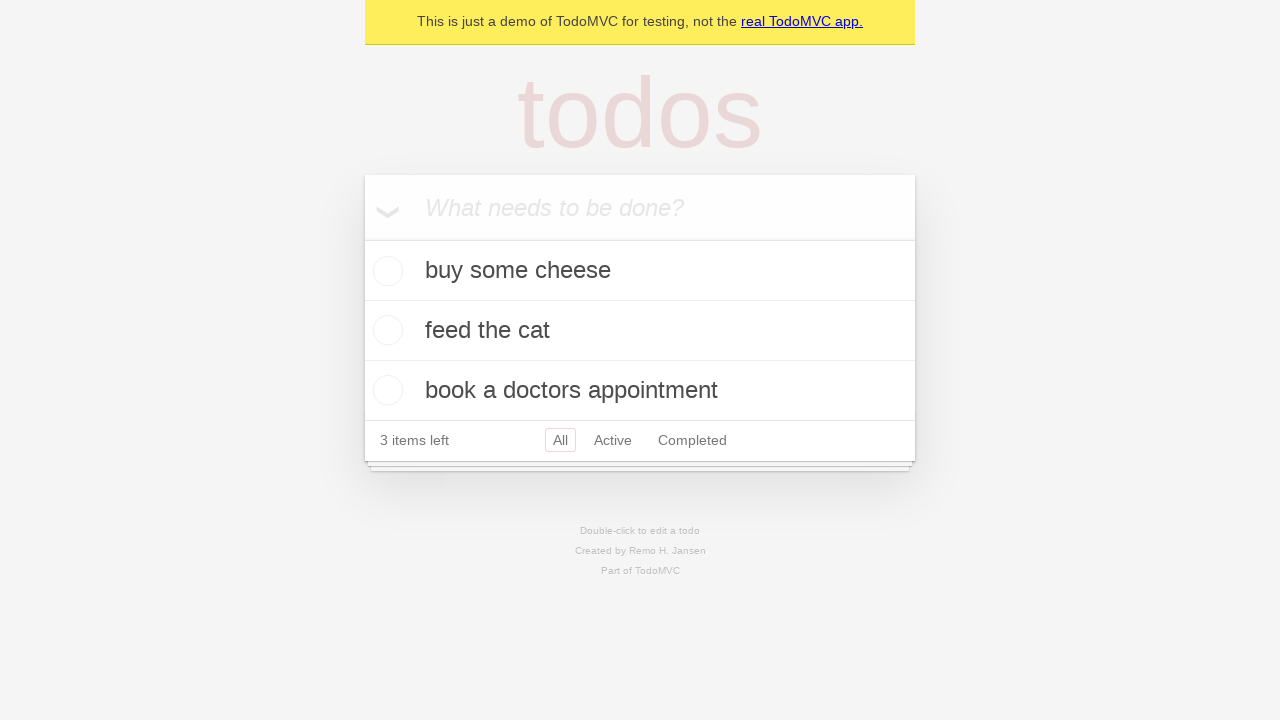

Waited for all 3 todo items to be loaded
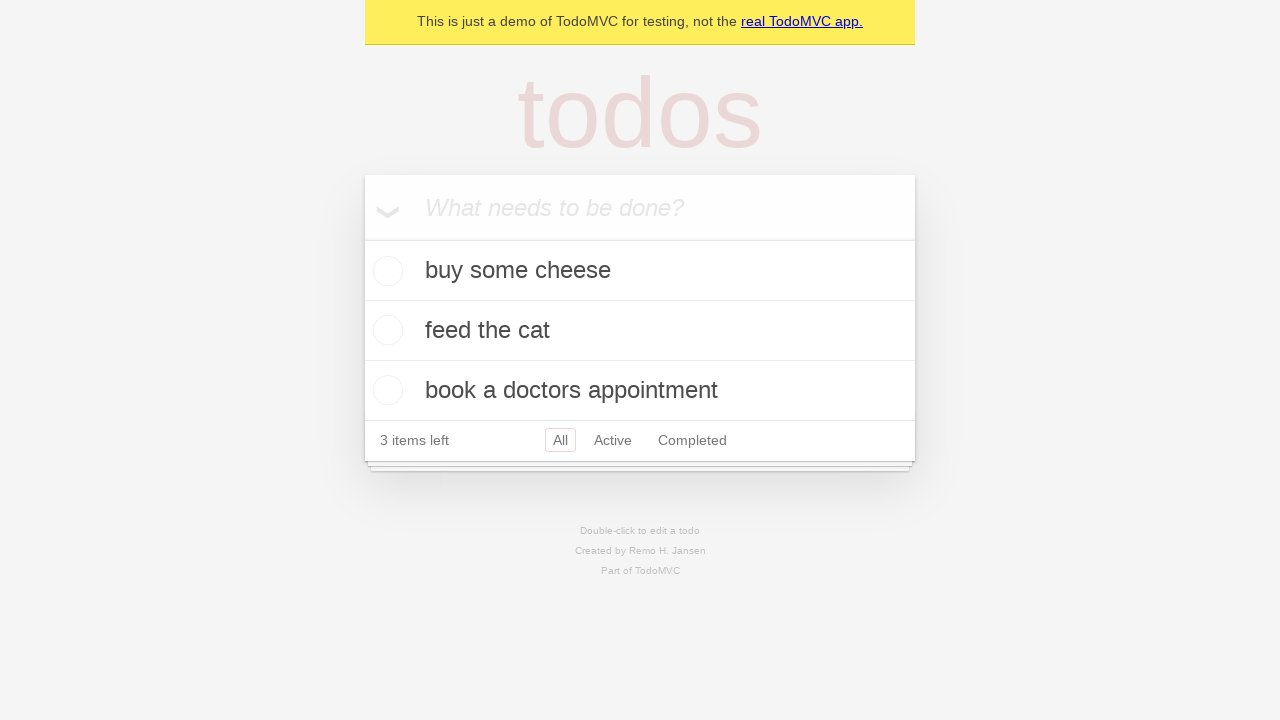

Double-clicked second todo item to enter edit mode at (640, 331) on [data-testid='todo-item'] >> nth=1
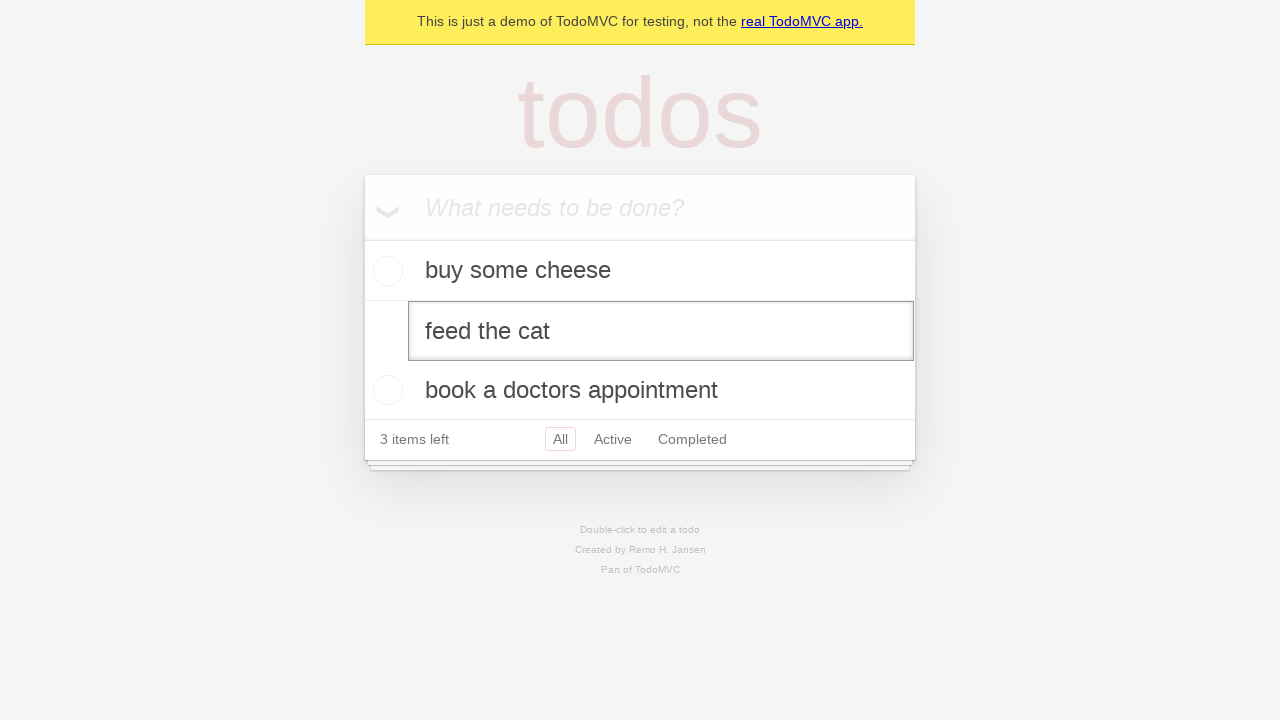

Filled edit textbox with text containing leading and trailing whitespace on [data-testid='todo-item'] >> nth=1 >> internal:role=textbox[name="Edit"i]
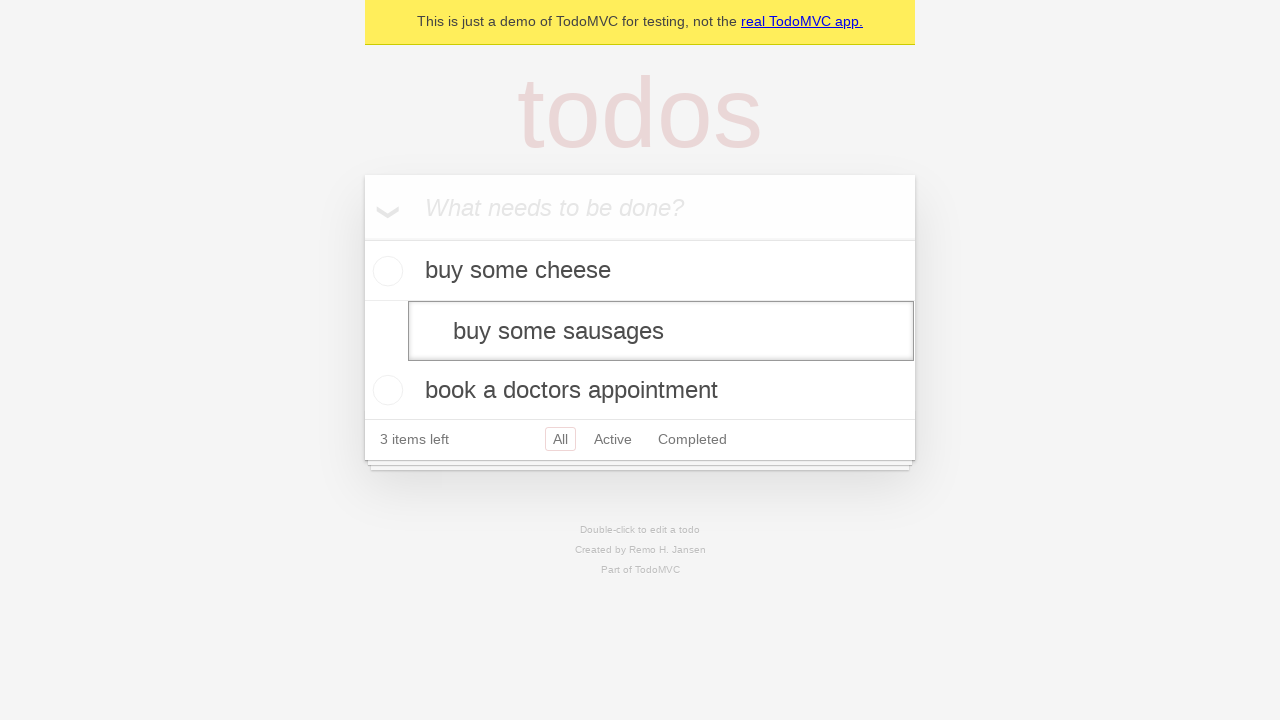

Pressed Enter to confirm todo edit, text should be trimmed on [data-testid='todo-item'] >> nth=1 >> internal:role=textbox[name="Edit"i]
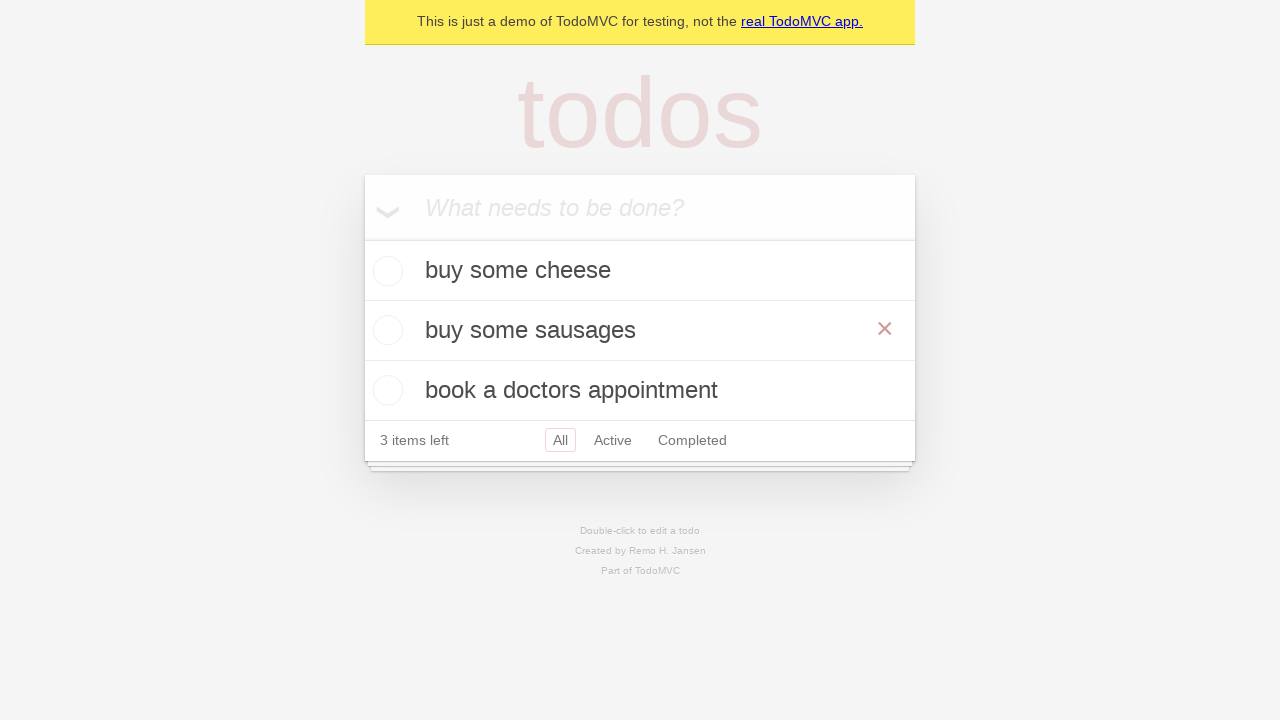

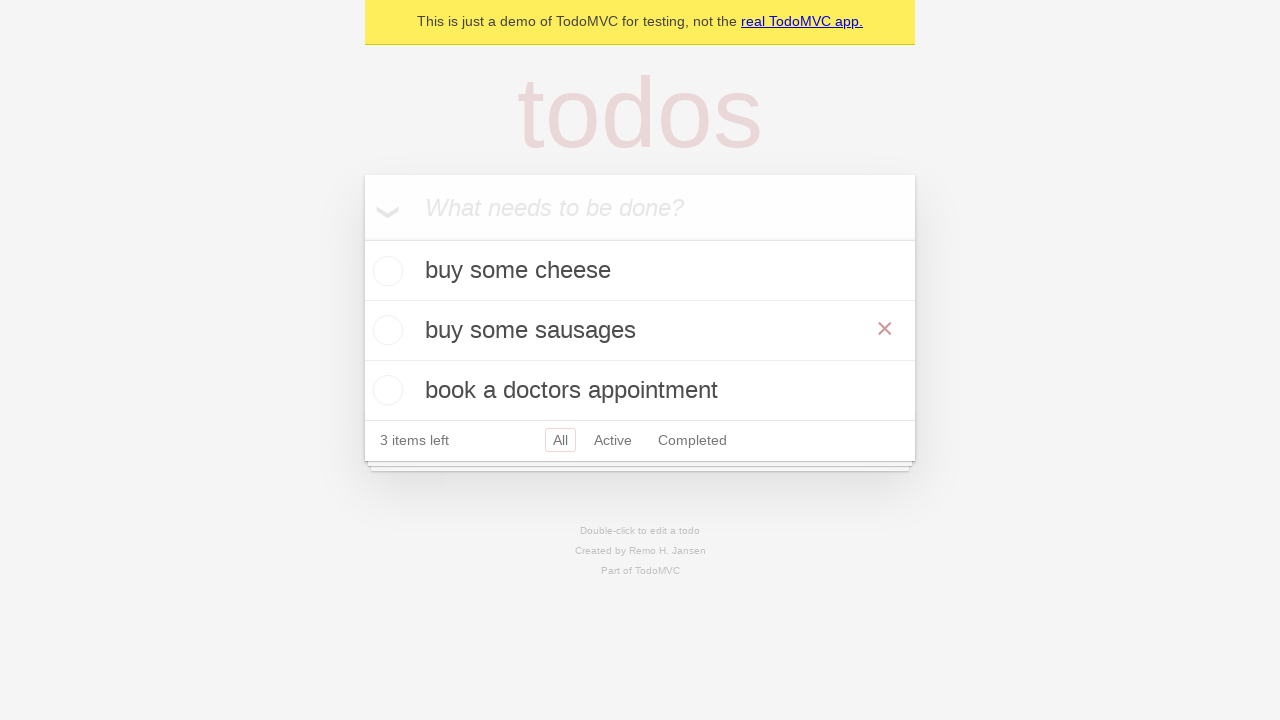